Tests window switching functionality by clicking a link that opens a new window, switching to that window, and verifying the page header text is "Elemental Selenium"

Starting URL: https://the-internet.herokuapp.com/windows

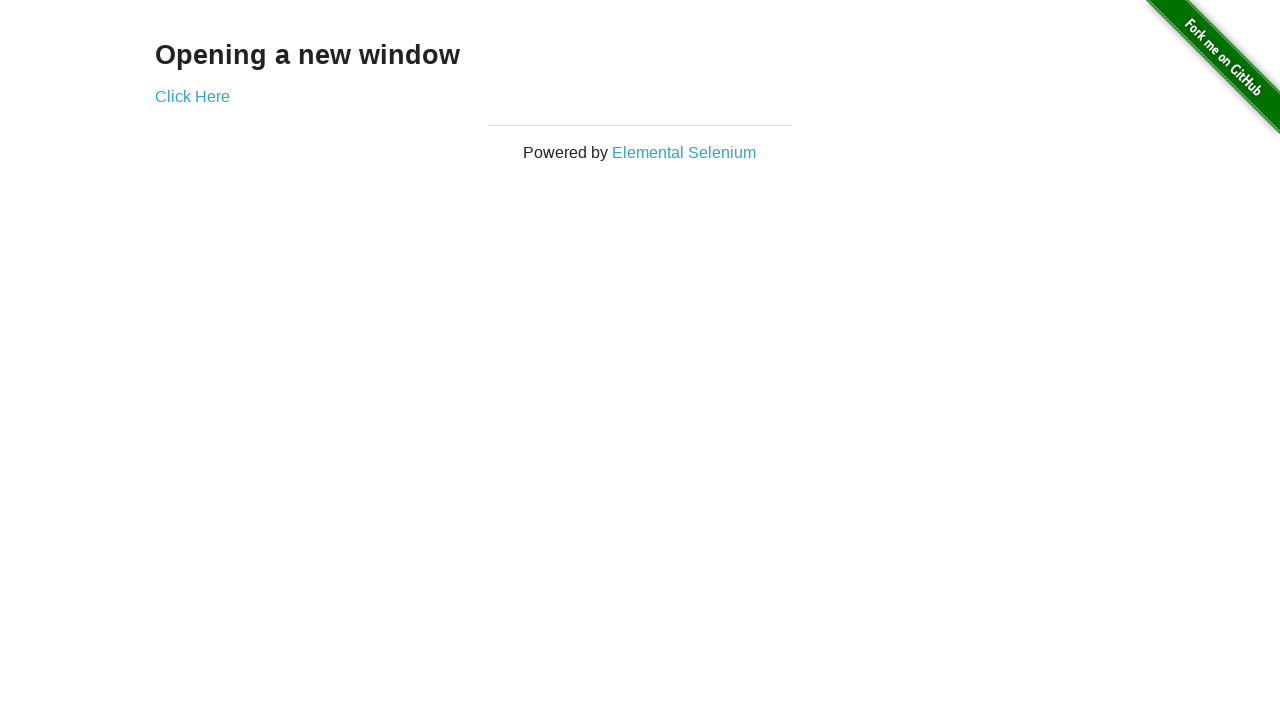

Clicked 'Elemental Selenium' link to open new window at (684, 152) on xpath=//*[text()='Elemental Selenium']
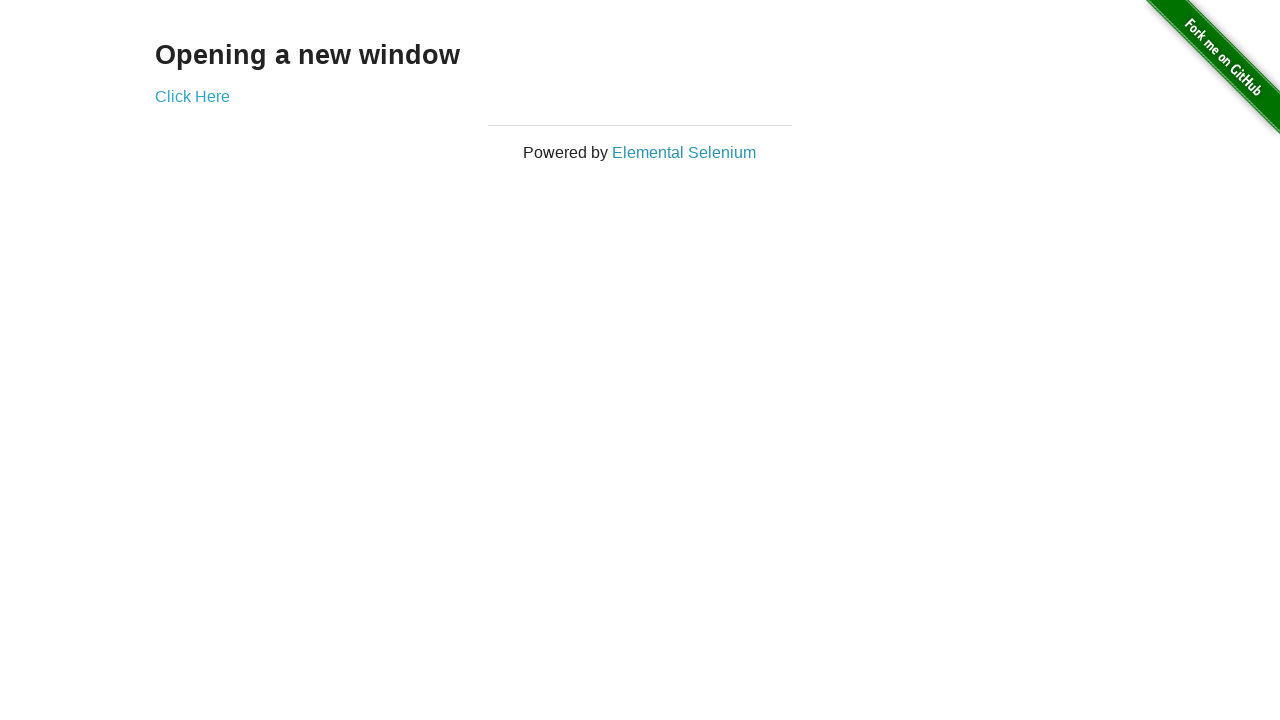

Retrieved new window page object
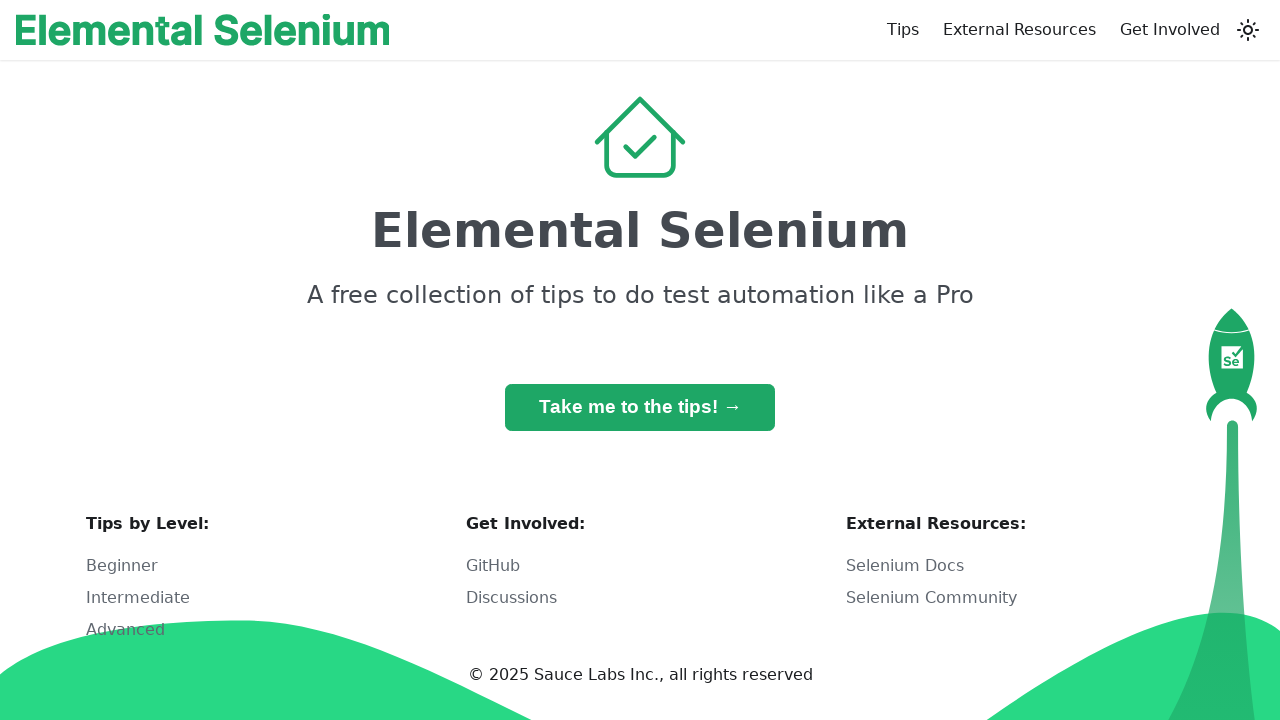

Waited for new page to load
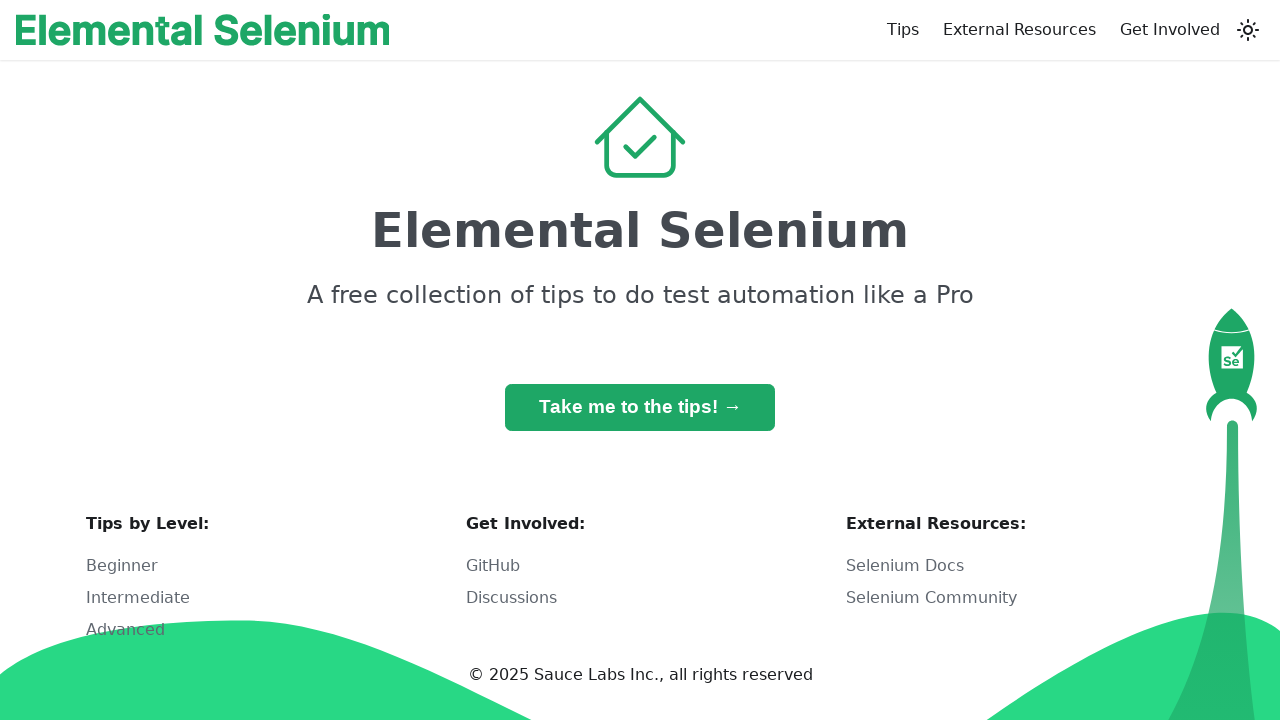

Retrieved h1 heading text from new page
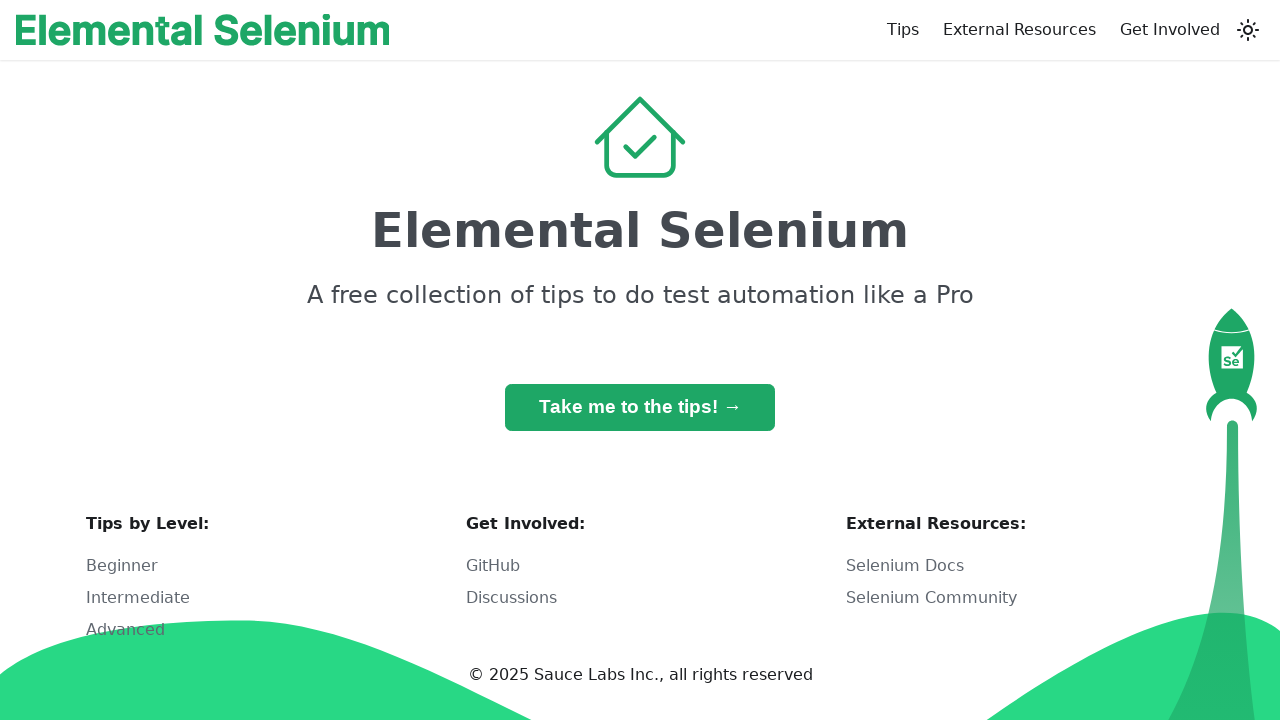

Verified h1 heading text is 'Elemental Selenium'
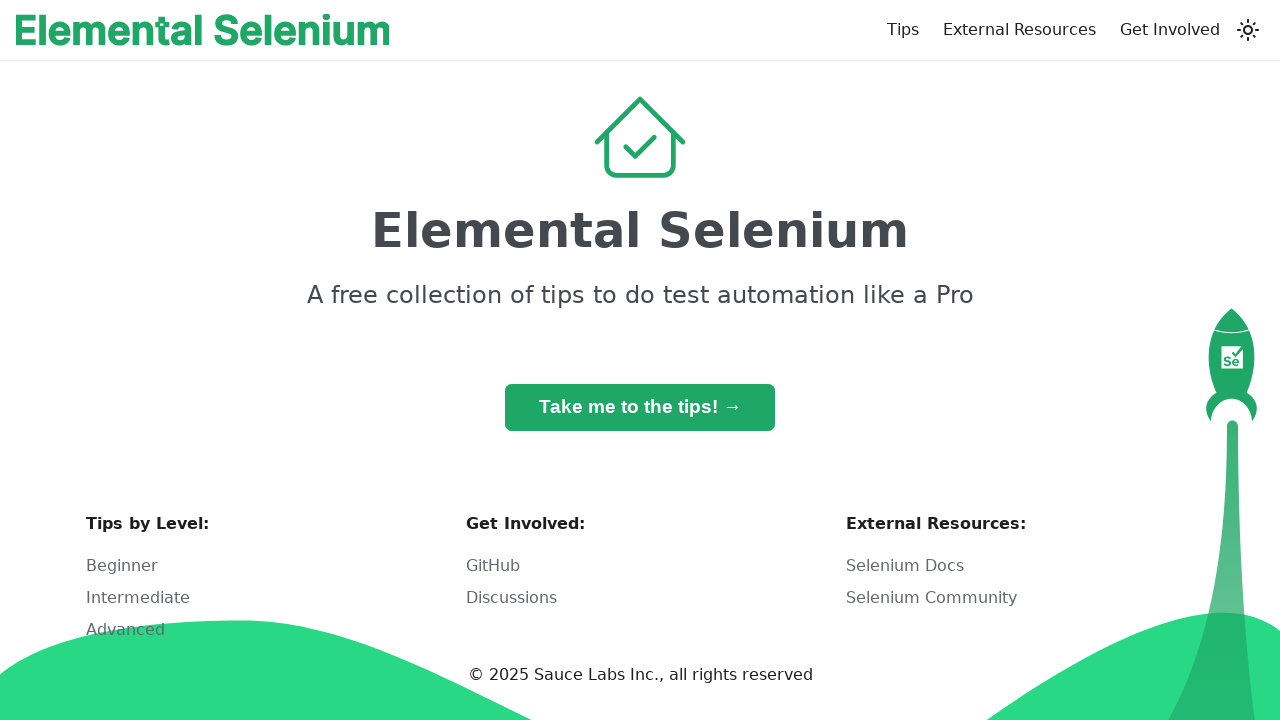

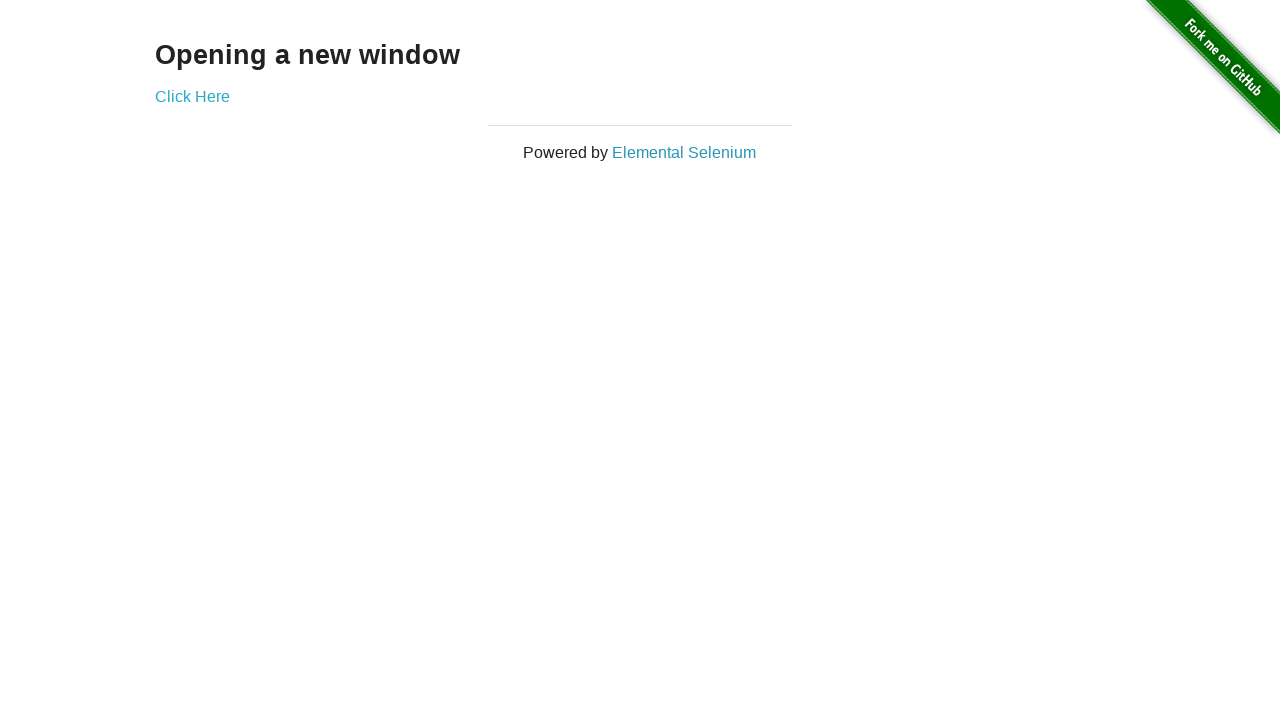